Navigates to OrangeHRM demo login page and clicks on the OrangeHRM company link in the footer

Starting URL: https://opensource-demo.orangehrmlive.com/web/index.php/auth/login

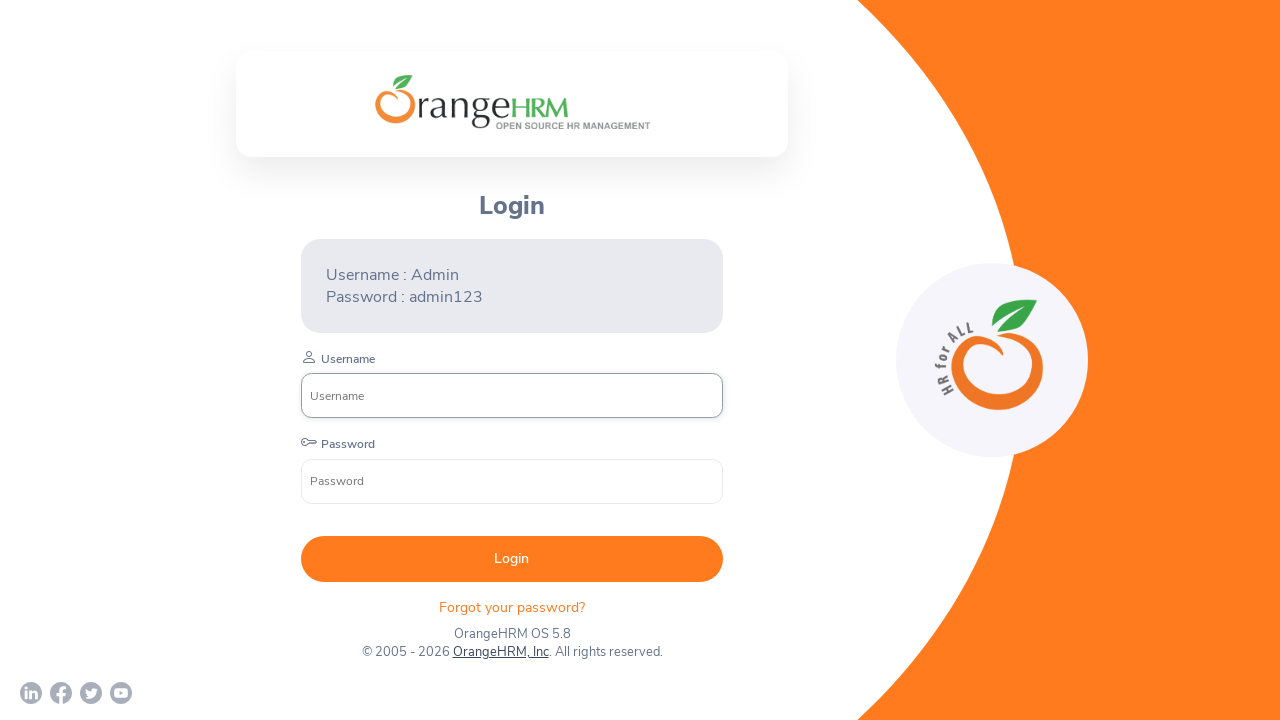

Waited for page to load with networkidle state
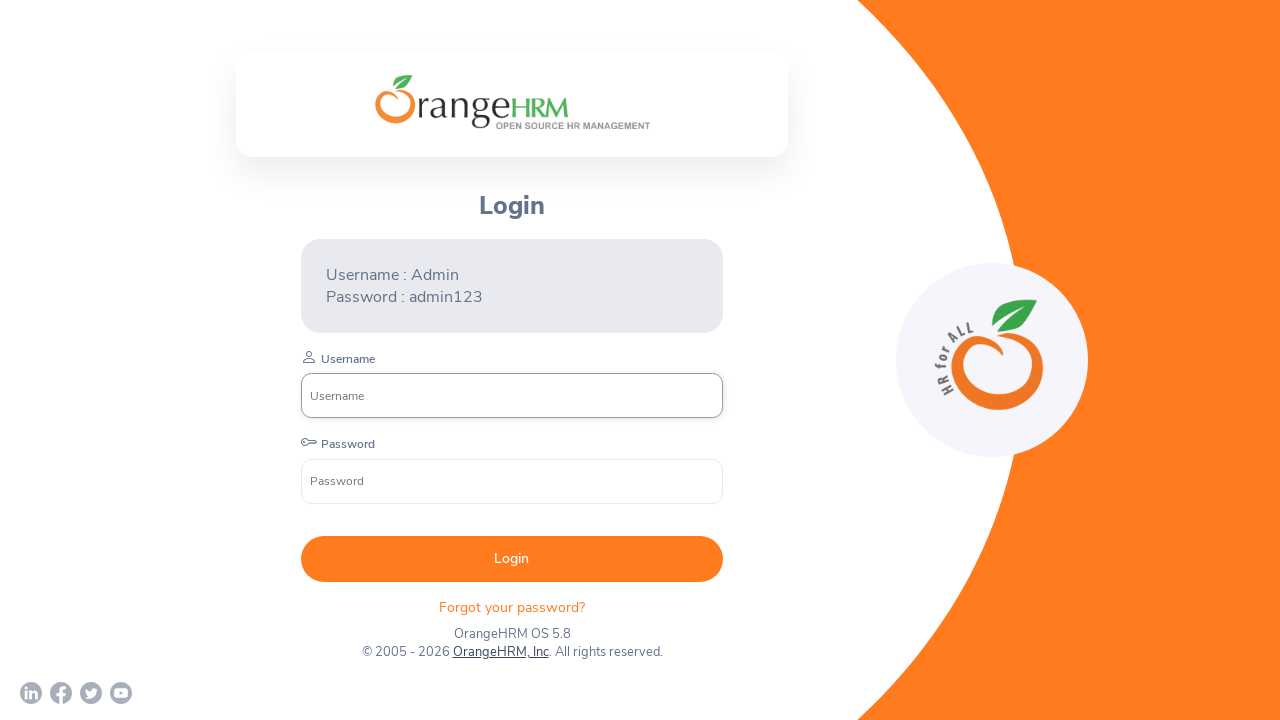

Clicked on OrangeHRM, Inc company link in footer at (500, 652) on text=OrangeHRM, Inc
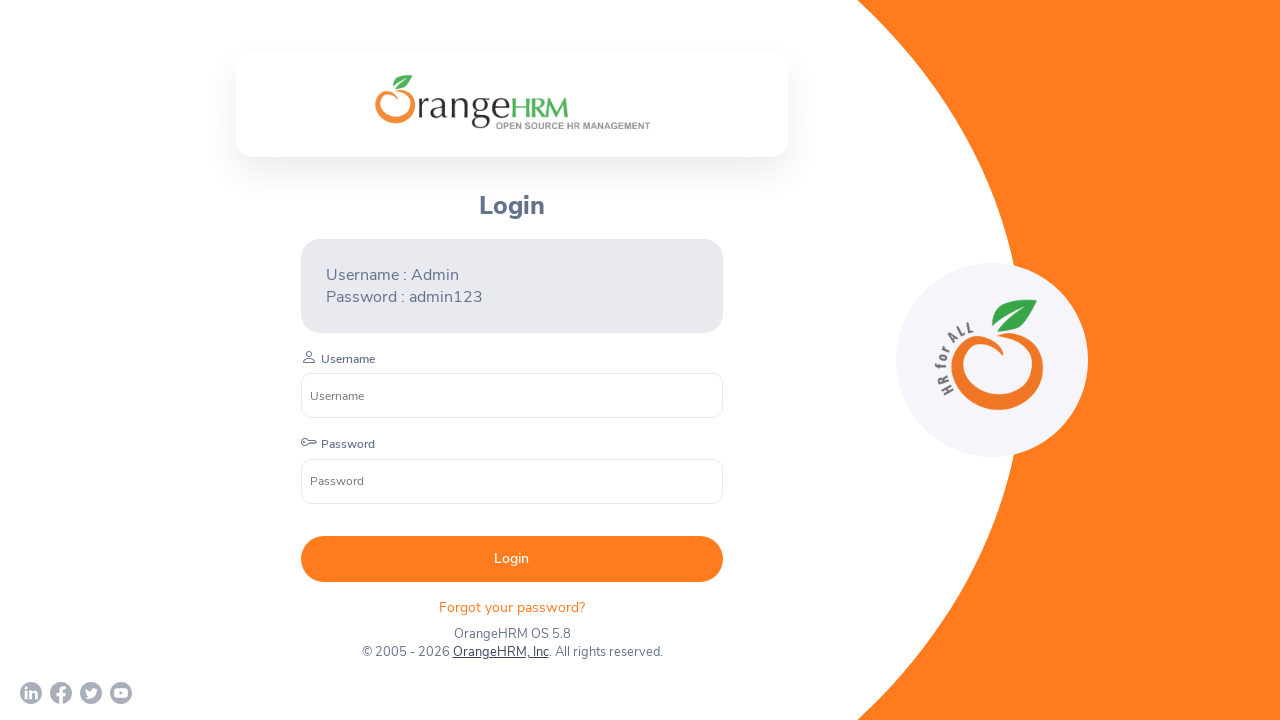

Waited 2 seconds for new page/content to load
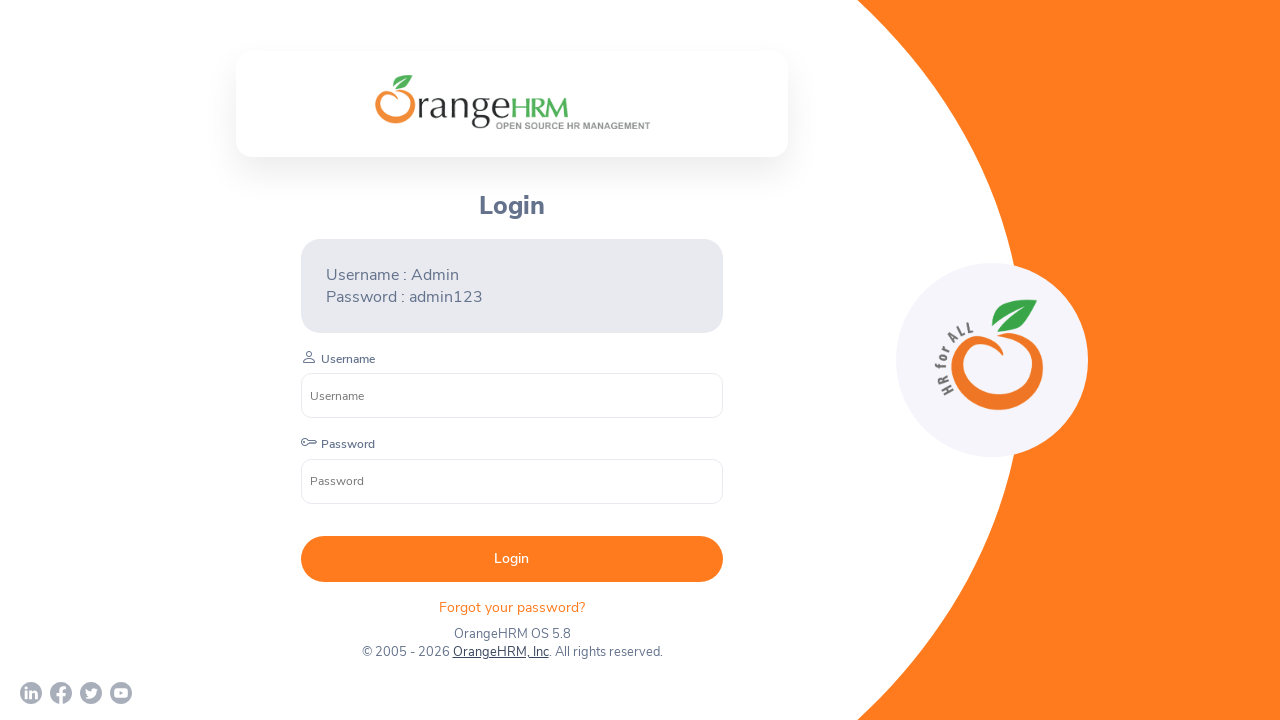

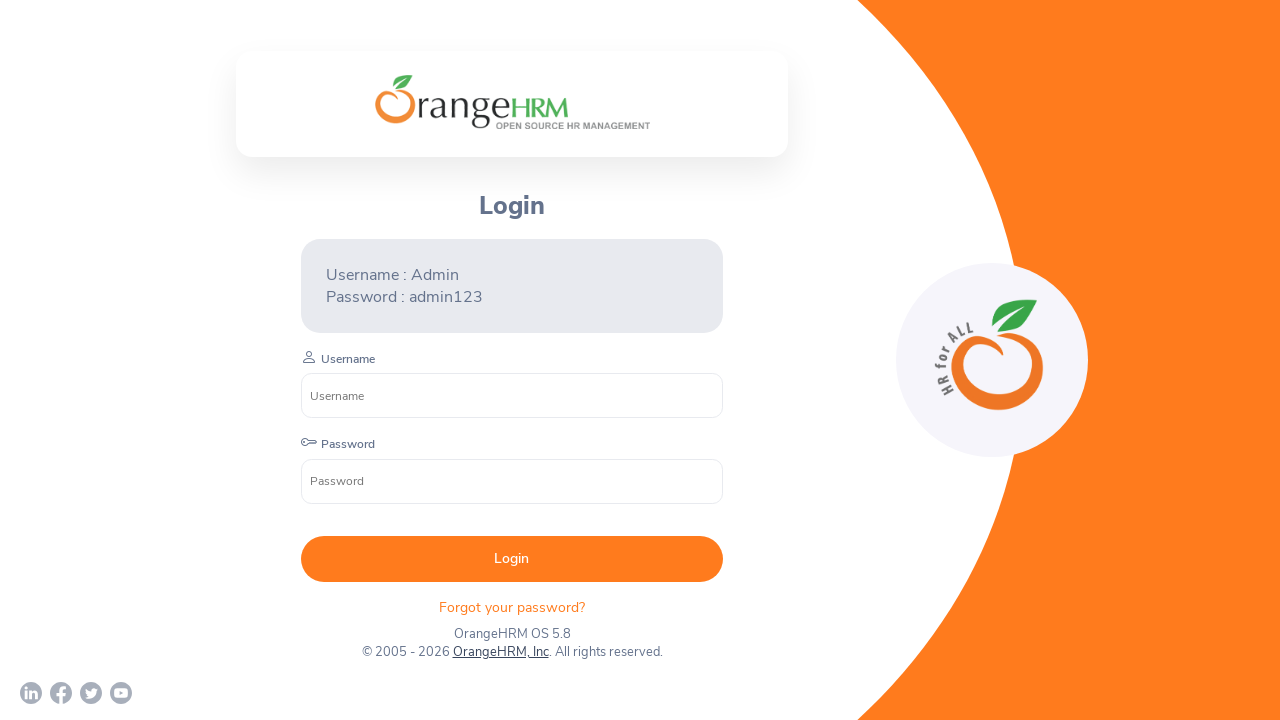